Tests navigation on the-internet.herokuapp.com by clicking on the A/B Testing link, verifying page content (header and paragraph), and then clicking on the Elemental Selenium link at the bottom of the page.

Starting URL: https://the-internet.herokuapp.com/

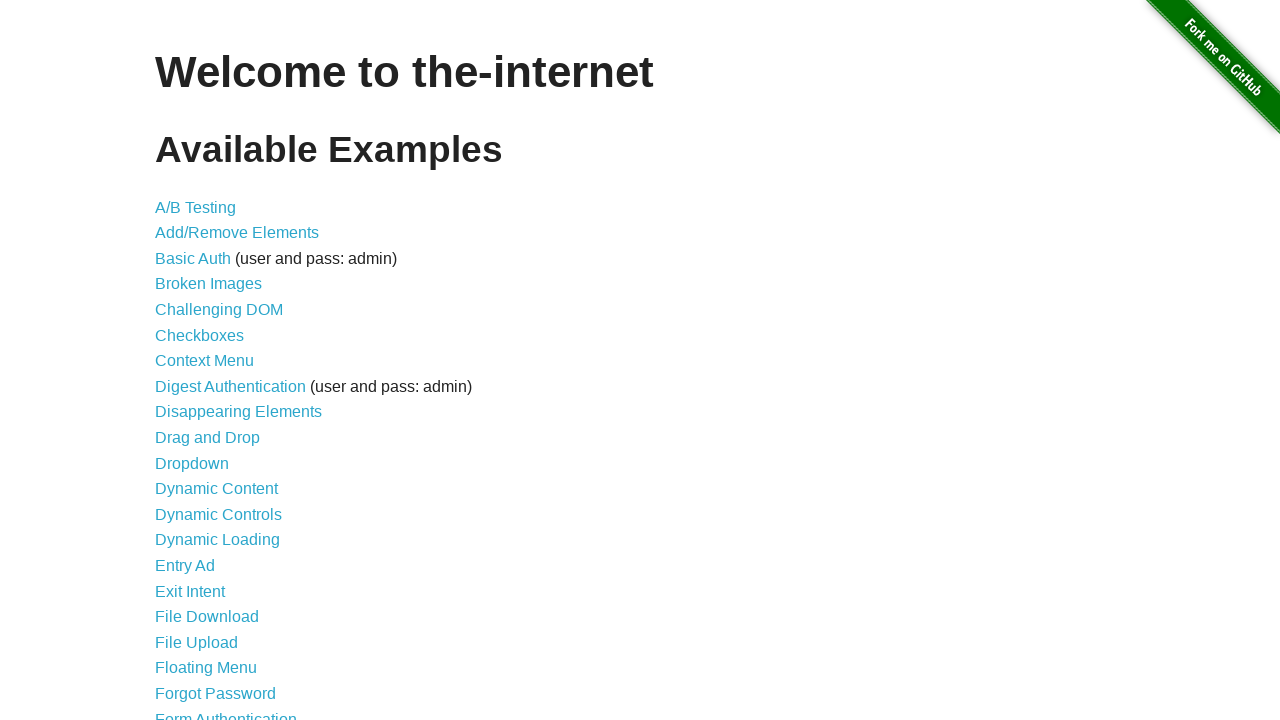

Clicked on A/B Testing link at (196, 207) on a:has-text('A/B Testing')
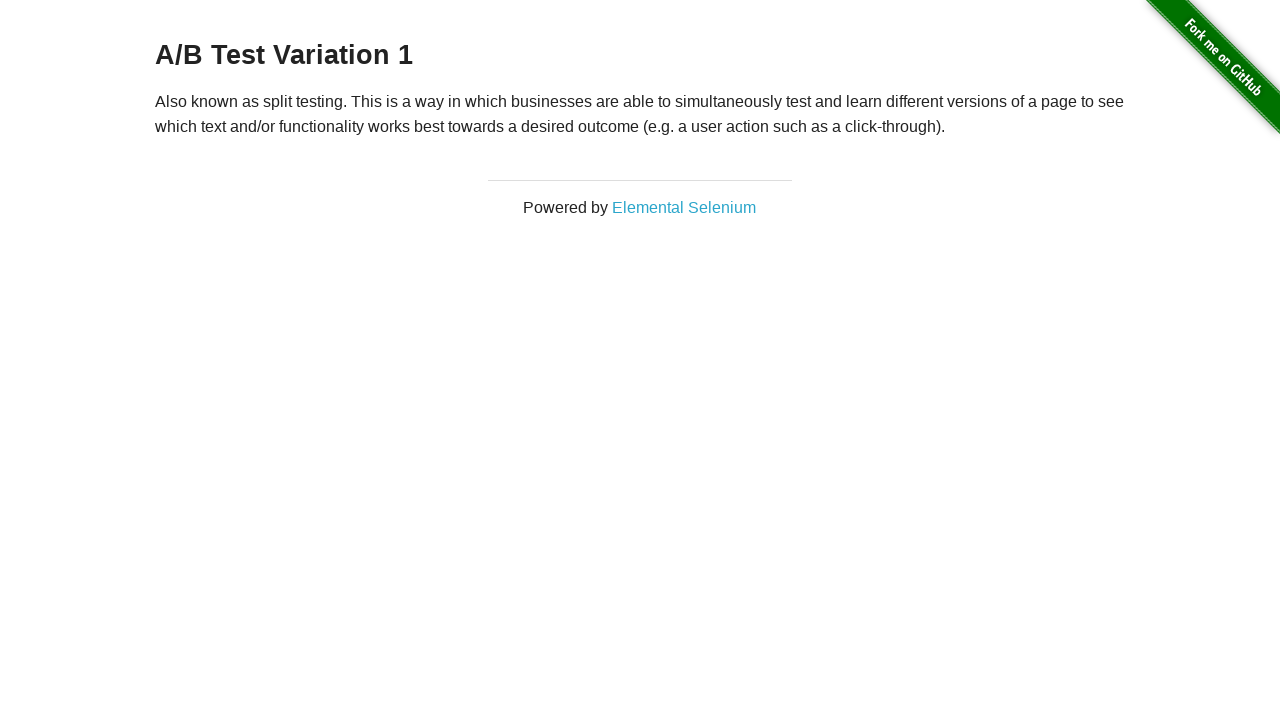

A/B Testing page loaded and header (h3) is visible
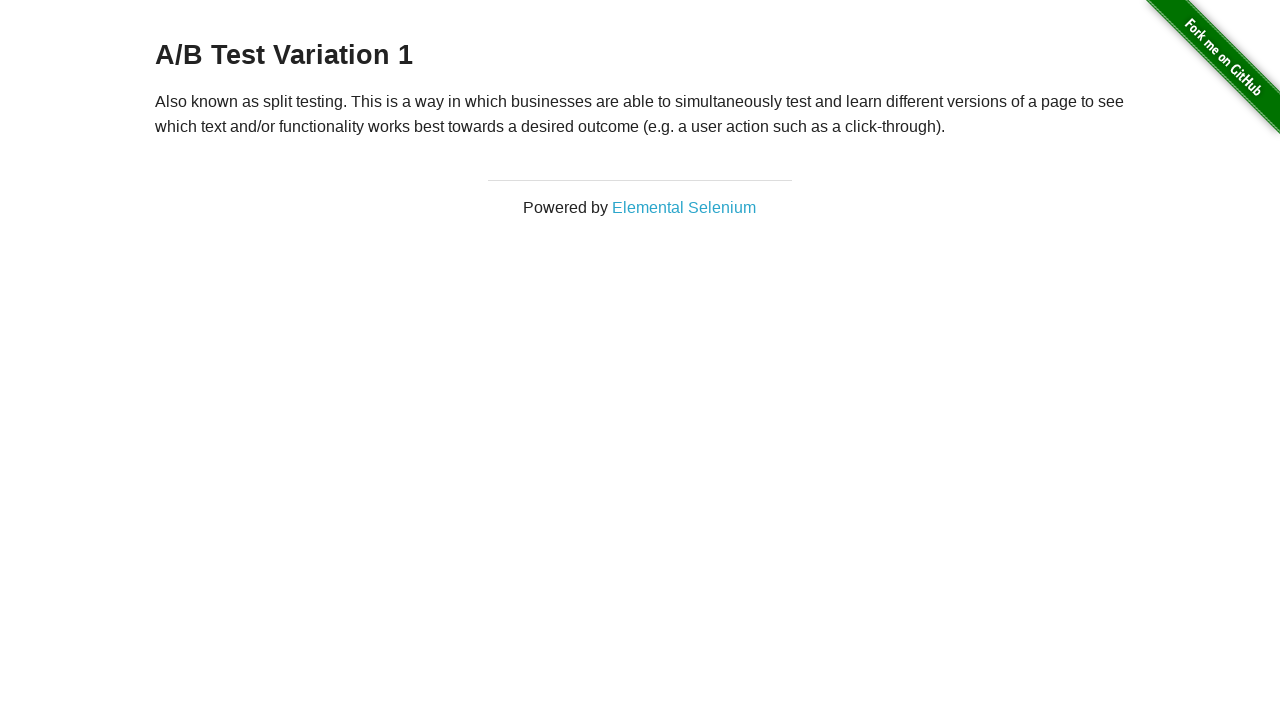

Verified paragraph element exists on A/B Testing page
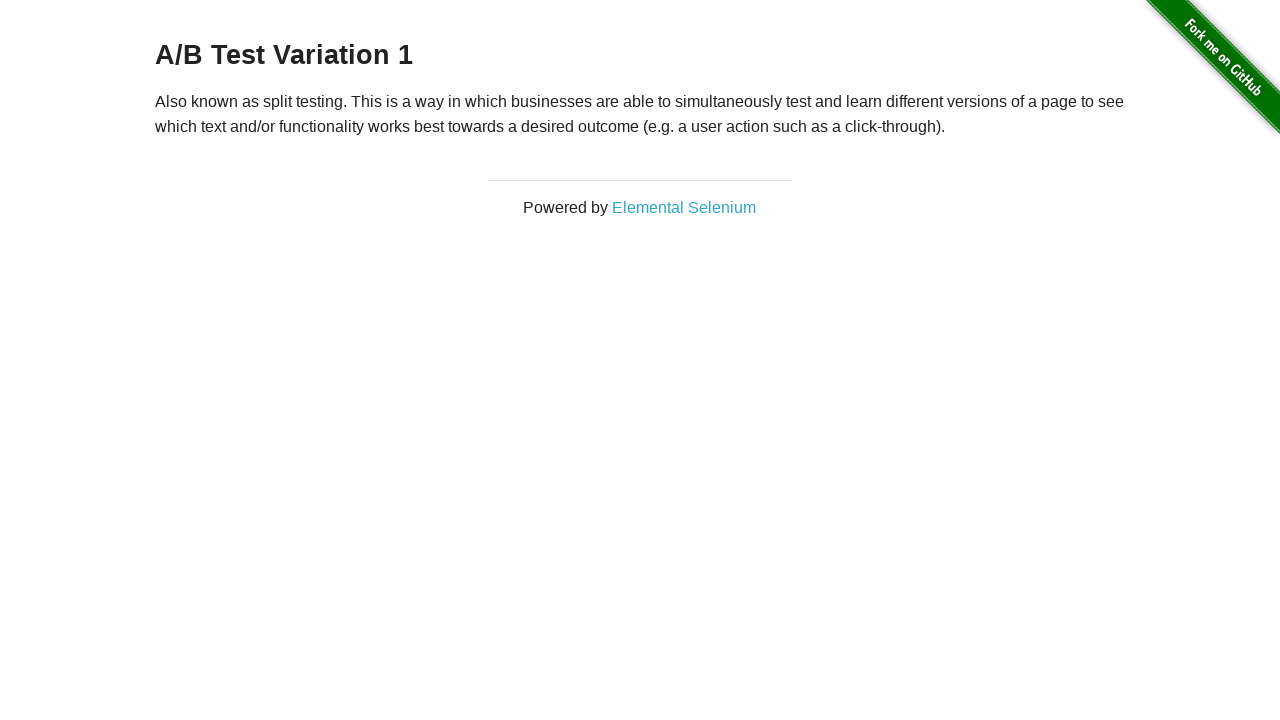

Clicked on Elemental Selenium link at bottom of page at (684, 207) on a:has-text('Elemental Selenium')
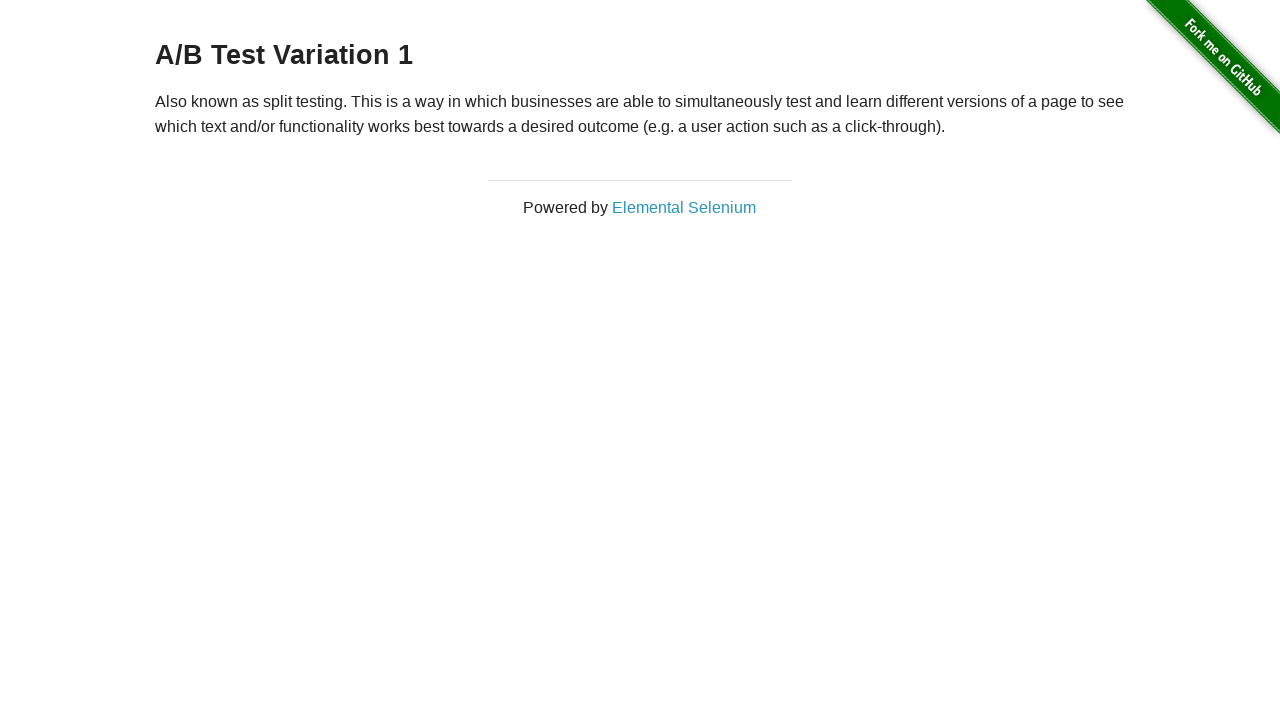

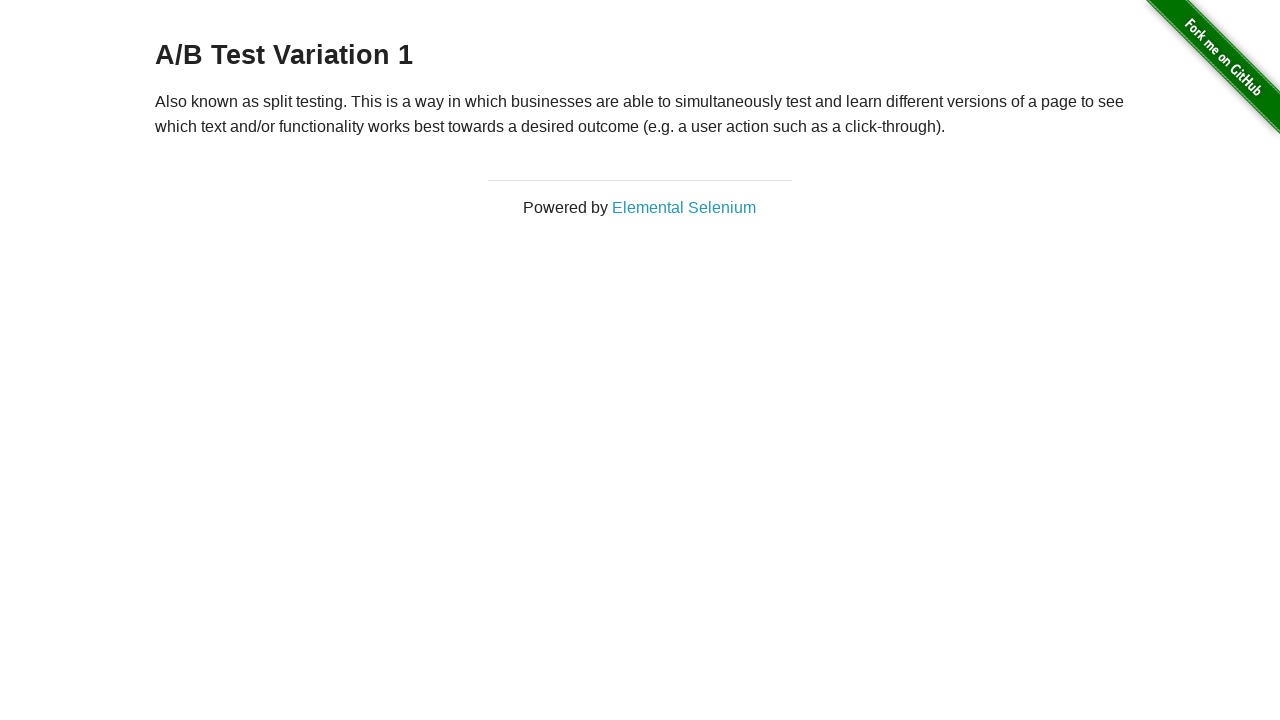